Tests clicking a button by pressing the Enter key while the button is focused

Starting URL: https://demoqa.com/buttons

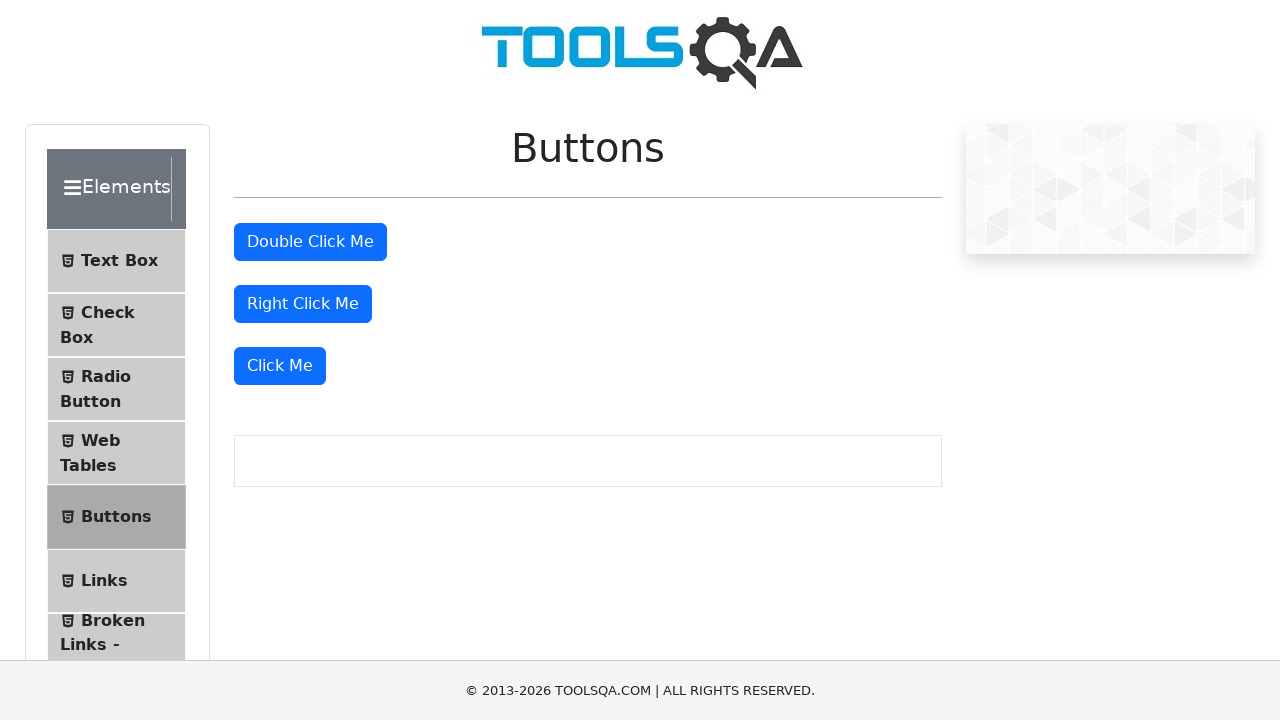

Located the 'Click Me' button element
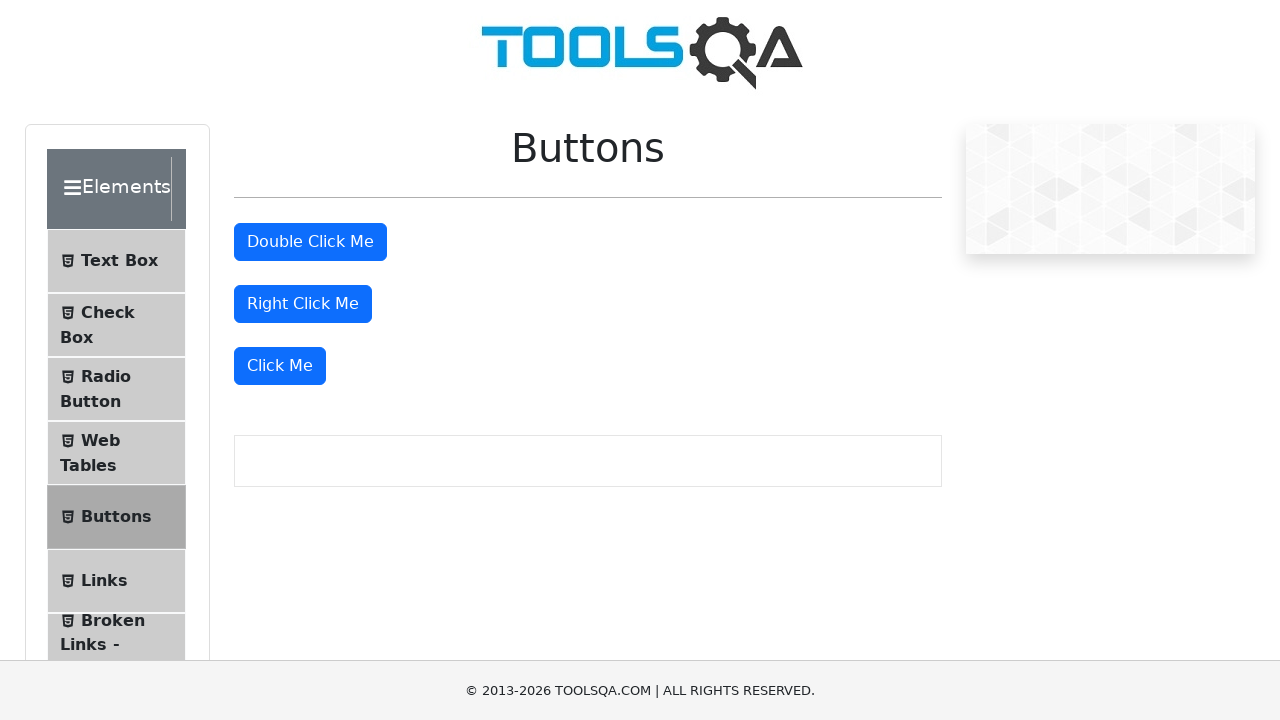

Focused on the 'Click Me' button on xpath=//button[starts-with(text(),'Click Me')]
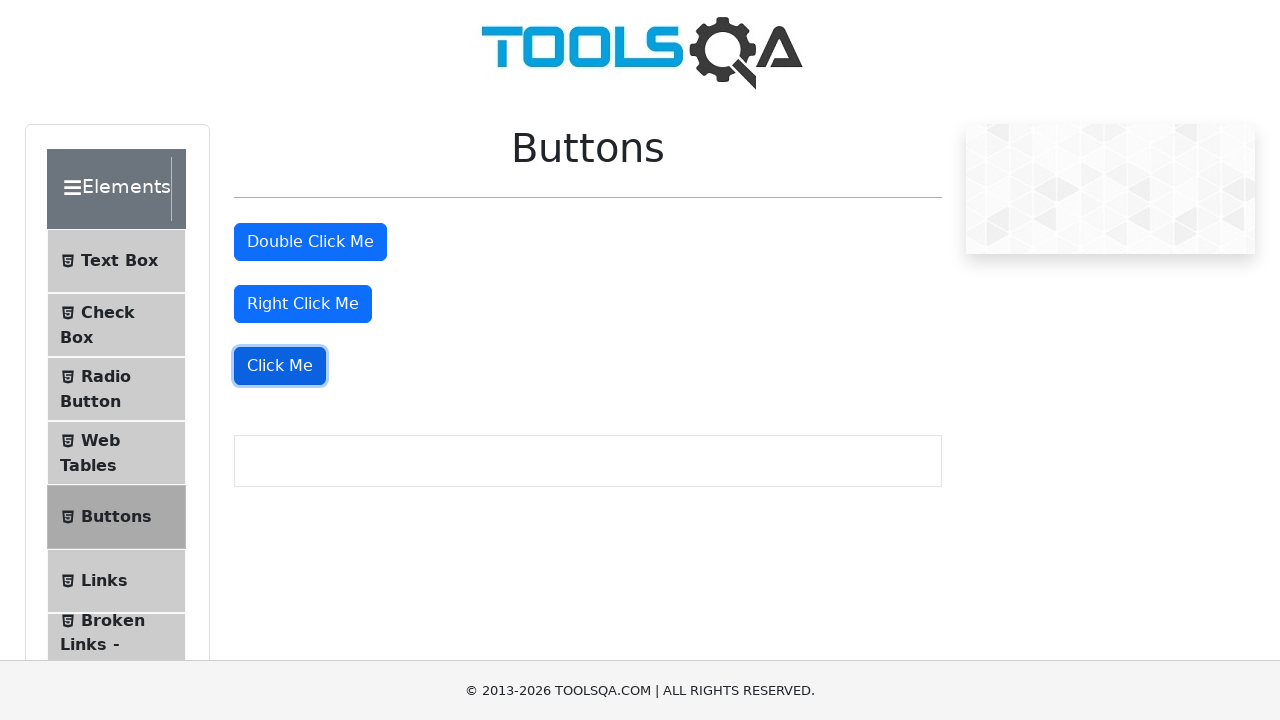

Pressed Enter key to click the focused button on xpath=//button[starts-with(text(),'Click Me')]
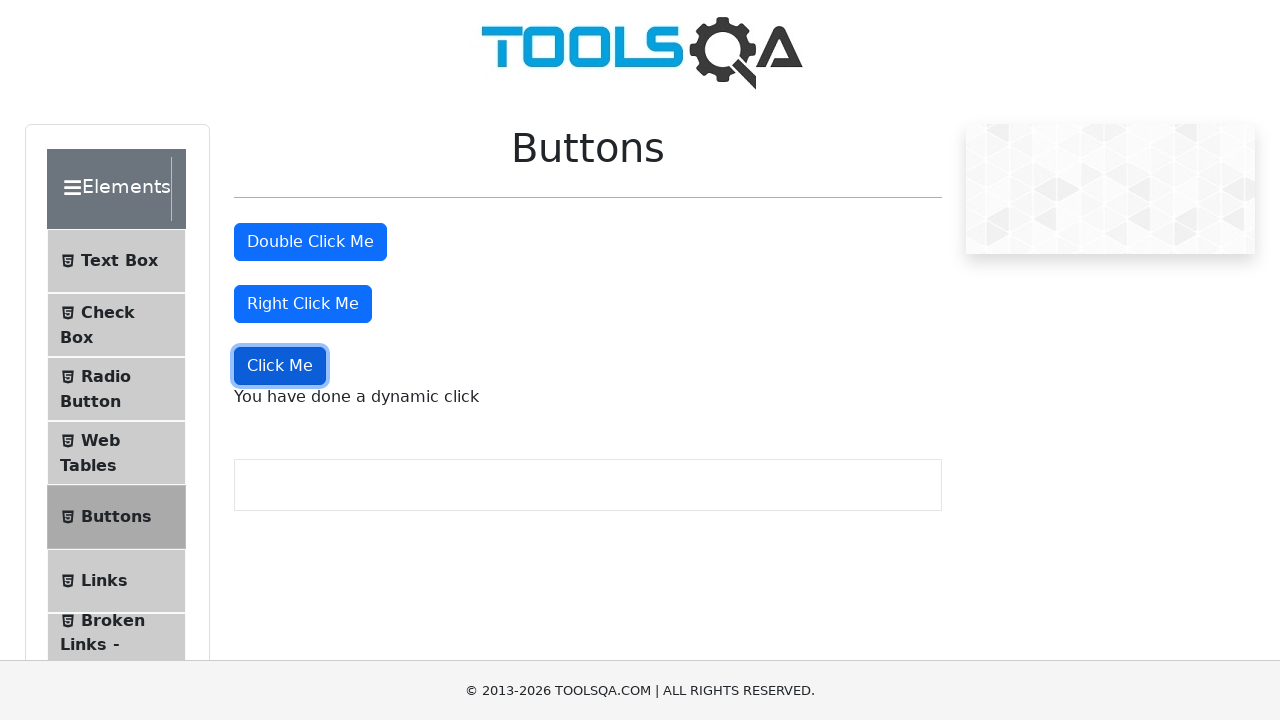

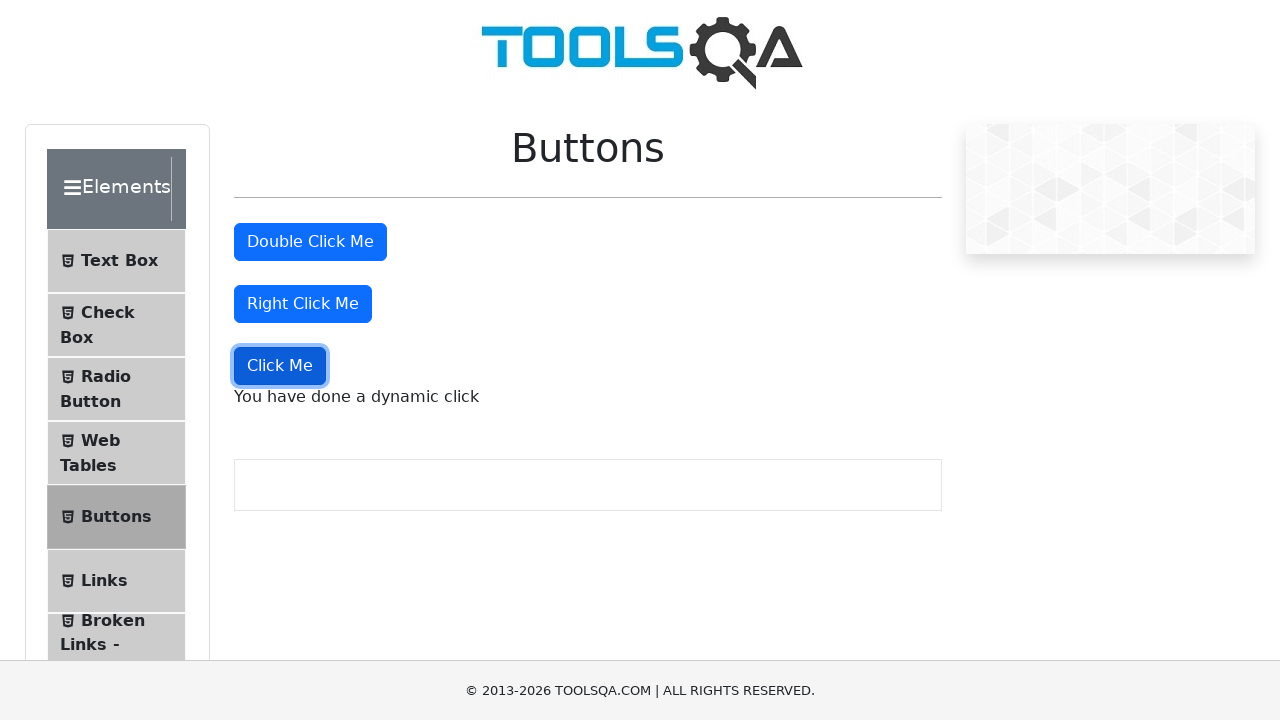